Completes a series of three riddles/puzzles on the Trial of the Stones page by solving each riddle sequentially and using answers from previous riddles

Starting URL: https://techstepacademy.com/trial-of-the-stones

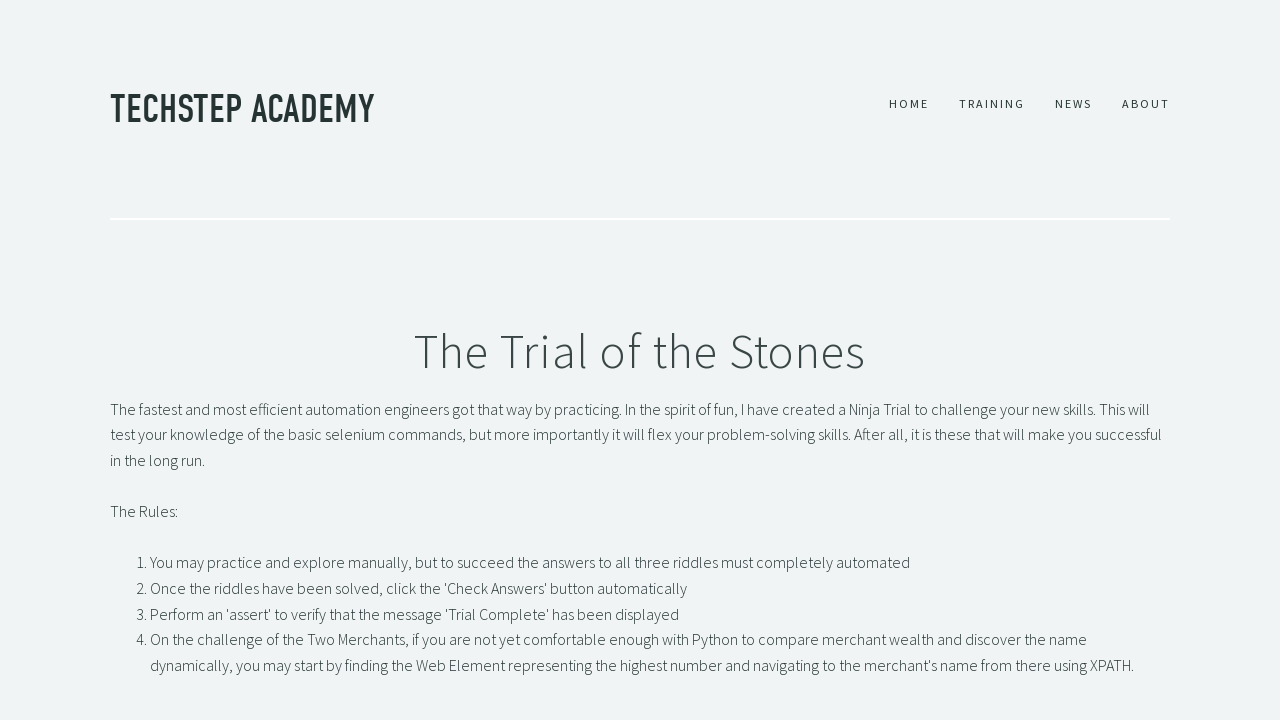

Filled first riddle input with 'rock' on input#r1Input
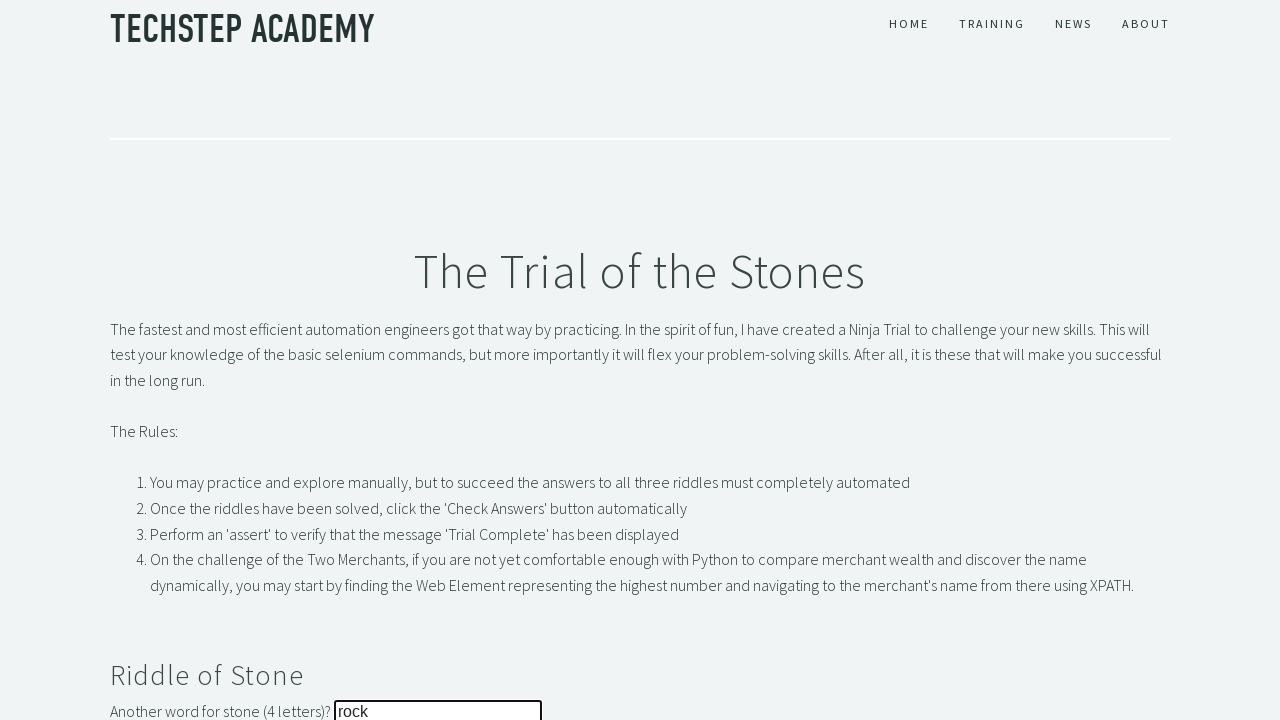

Clicked button to submit first riddle answer at (145, 360) on button#r1Btn
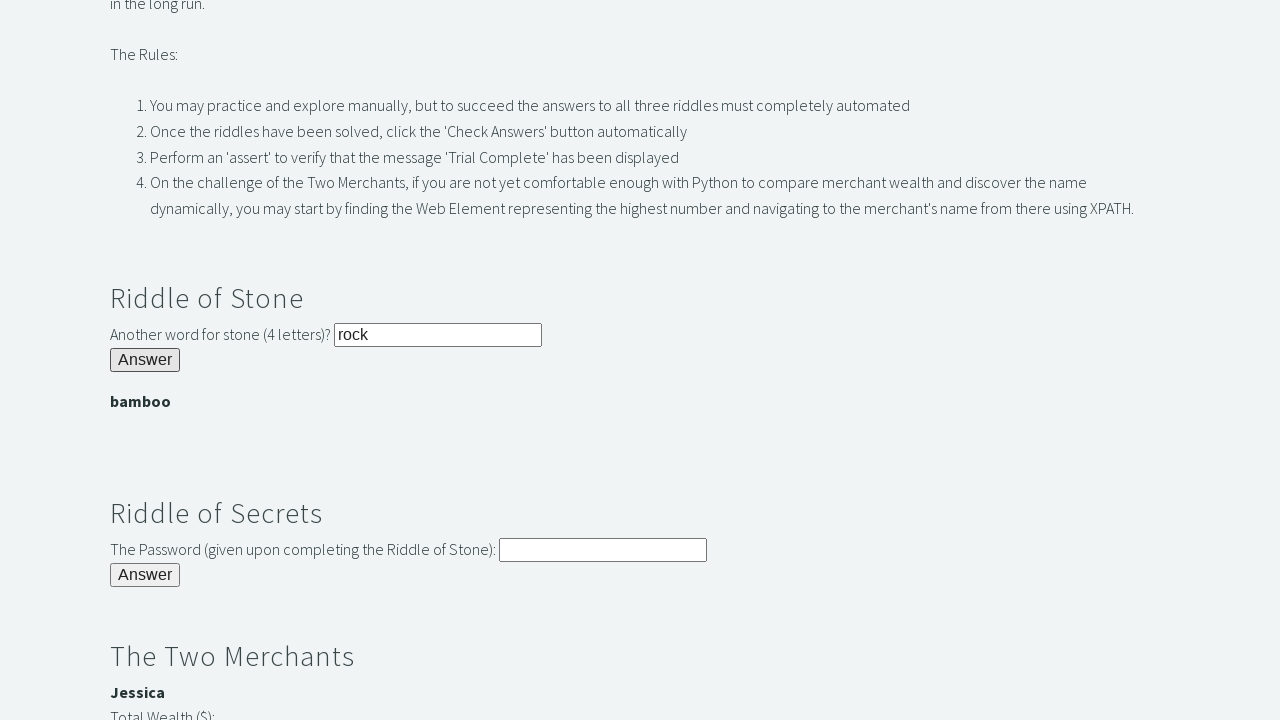

Extracted password from first riddle answer banner
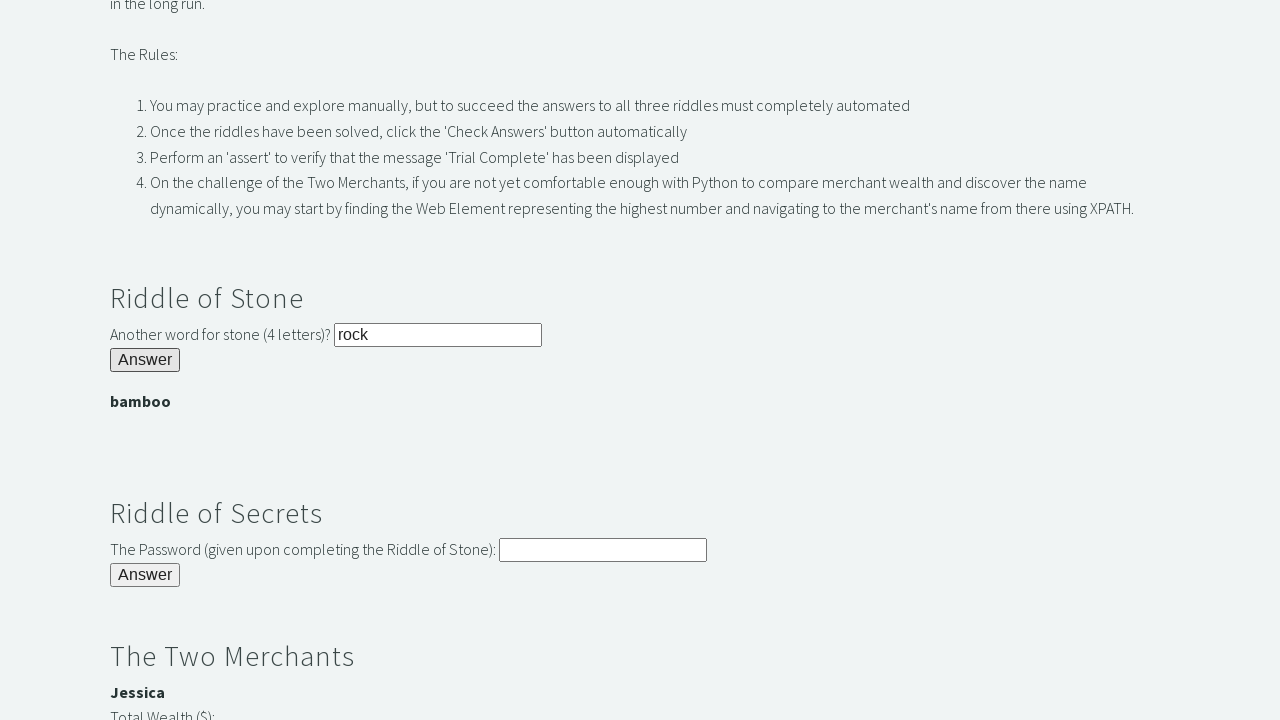

Filled second riddle input with password from first riddle on input#r2Input
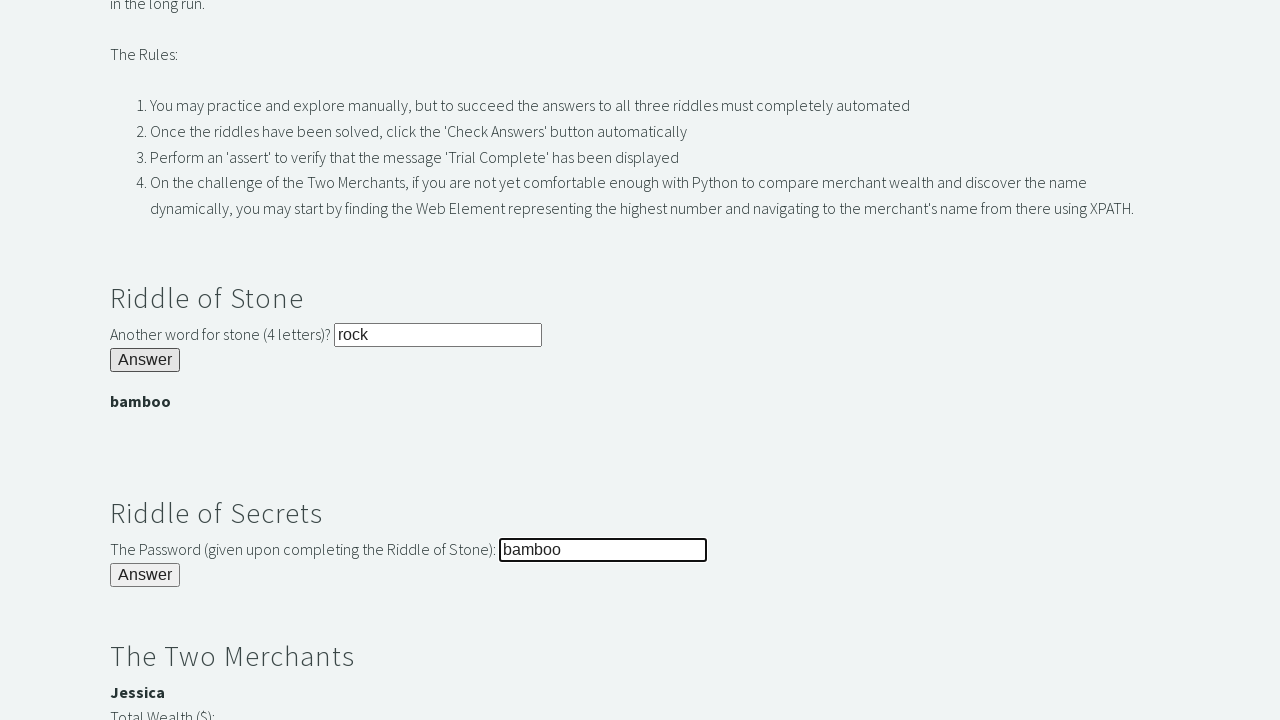

Clicked button to submit second riddle answer at (145, 575) on button#r2Butn
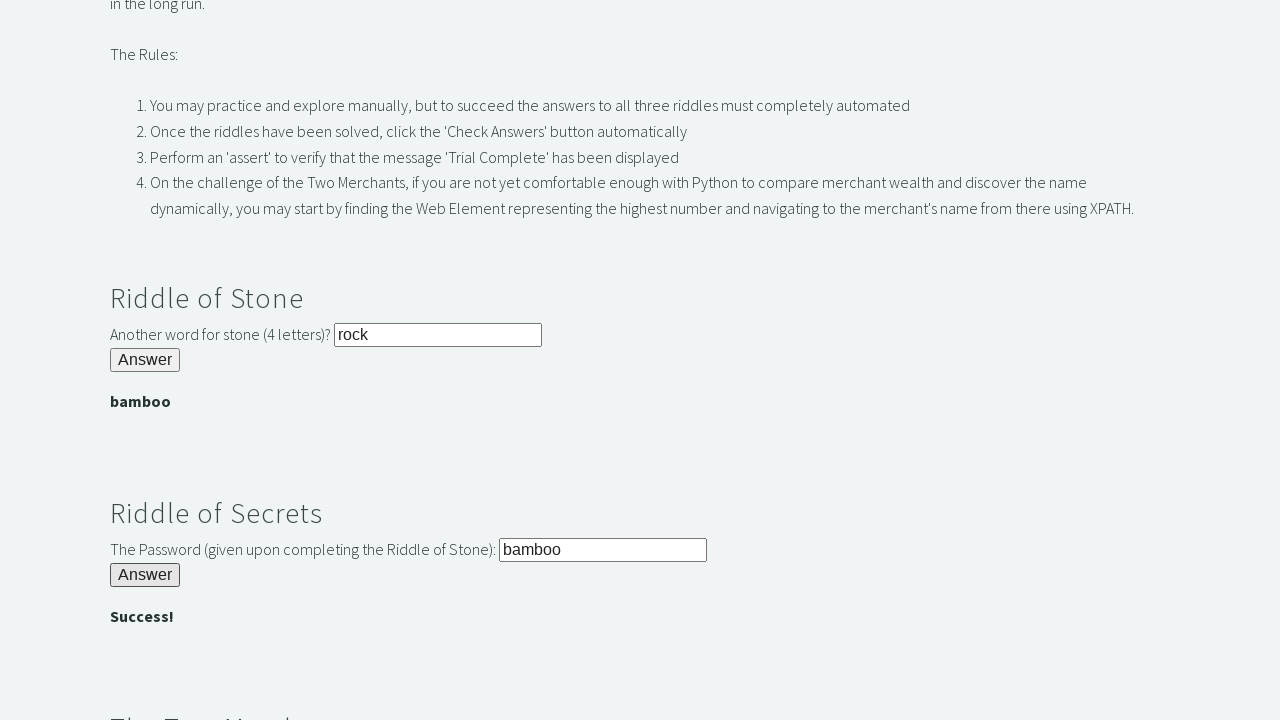

Located and extracted richest merchant name (with 3000 gold)
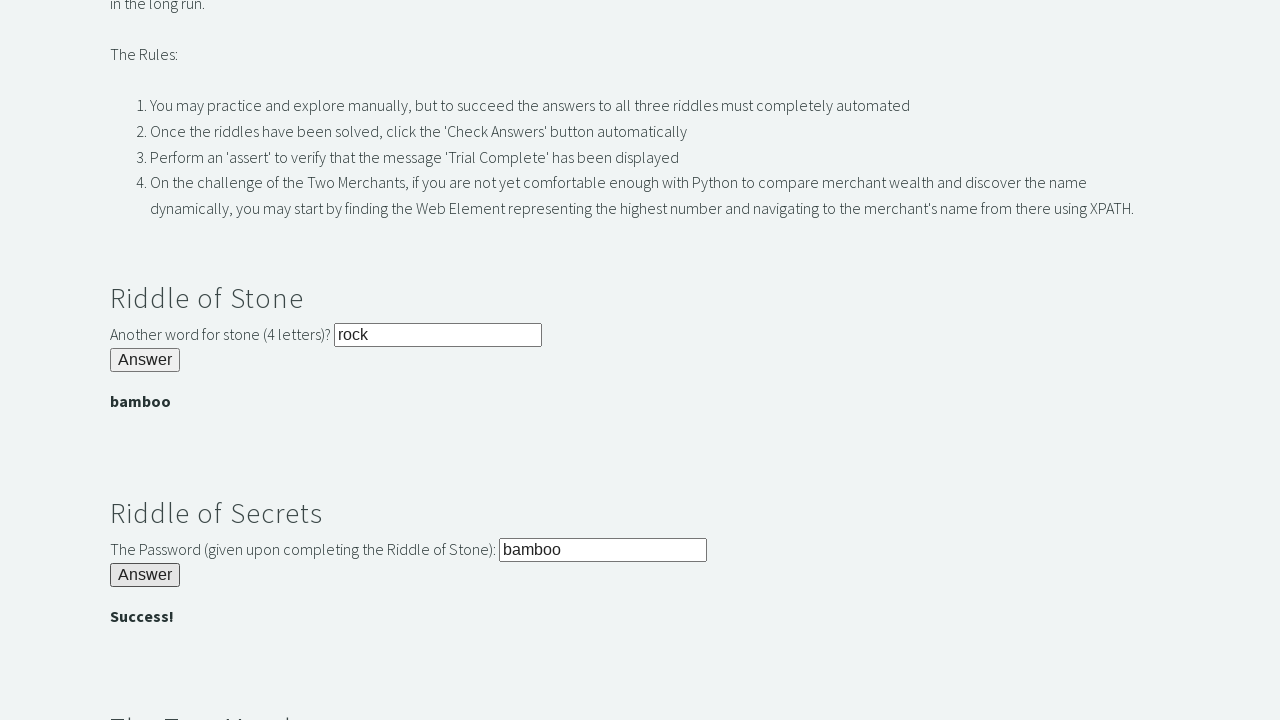

Filled third riddle input with richest merchant name on input#r3Input
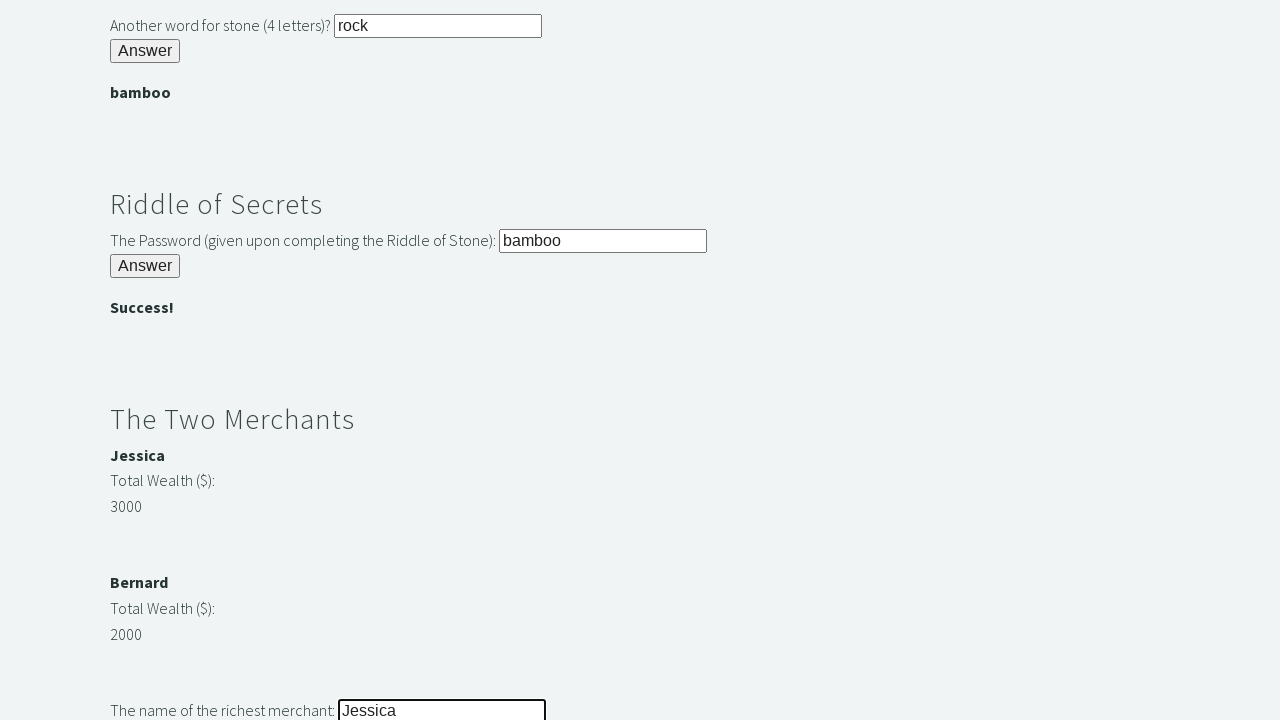

Clicked button to submit third riddle answer at (145, 360) on button#r3Butn
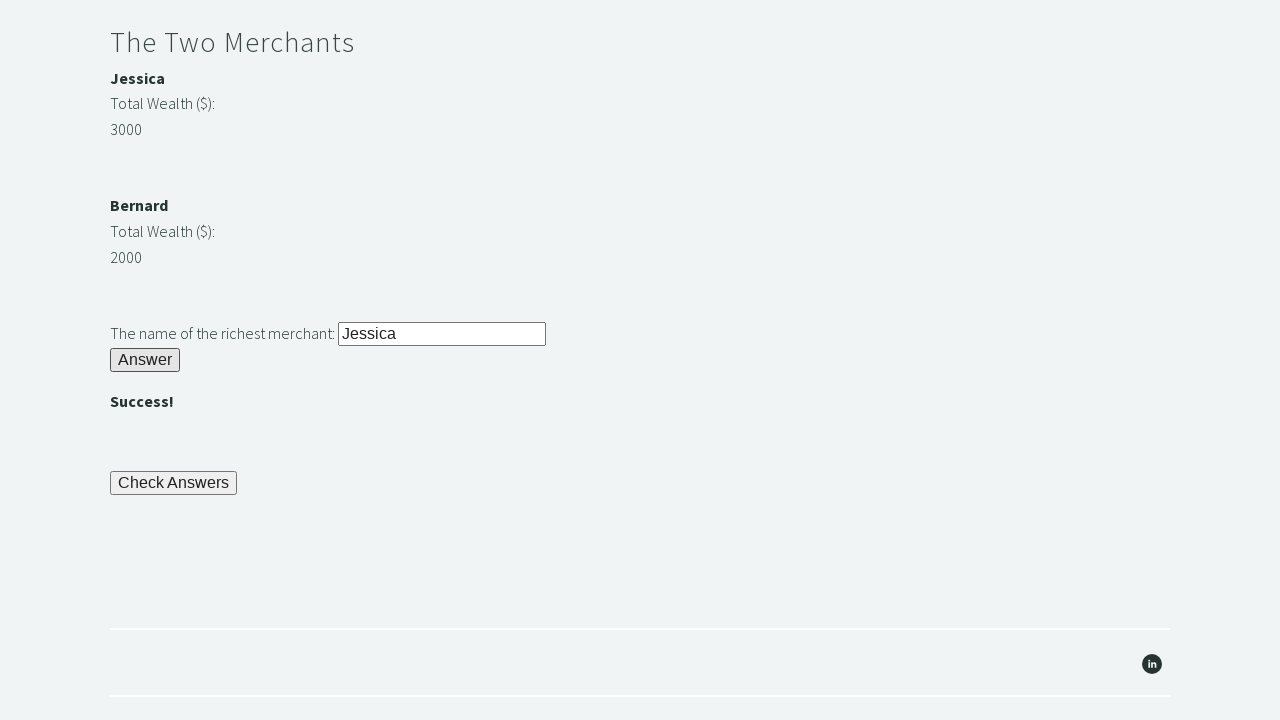

Clicked button to check final answer at (174, 483) on button[name='checkButn']
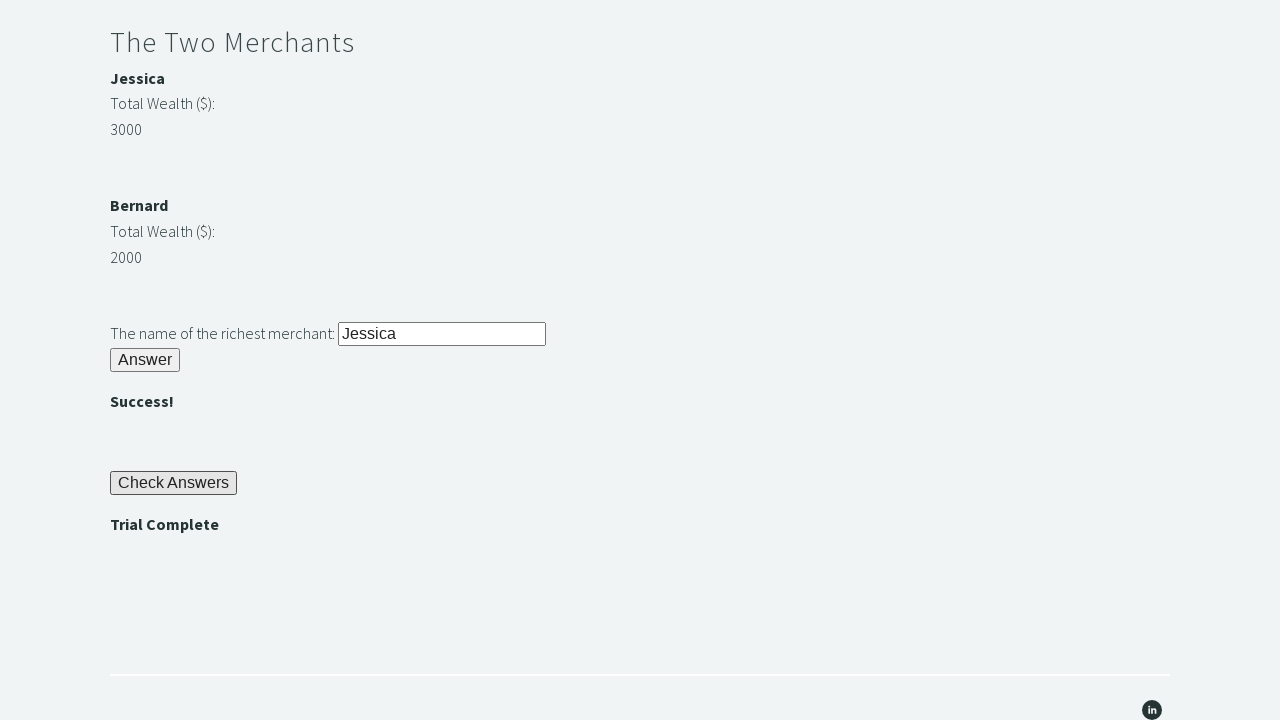

Retrieved completion message from trial complete banner
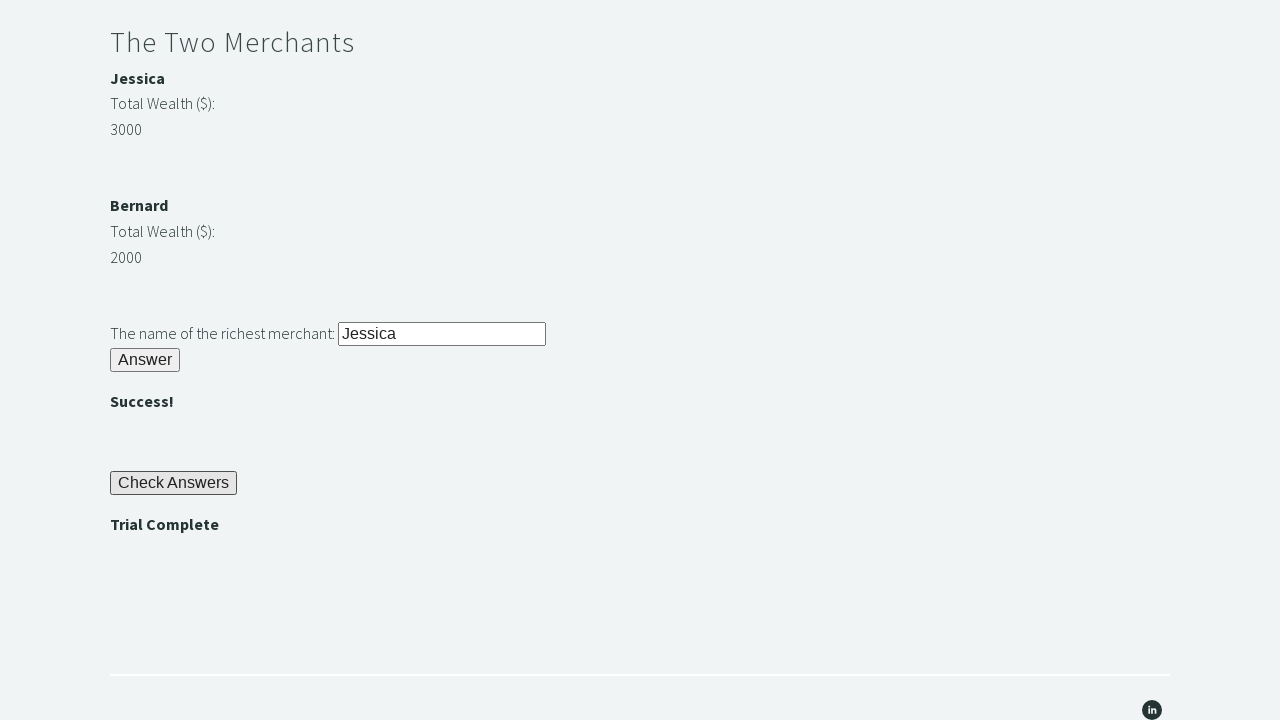

Verified completion message equals 'Trial Complete'
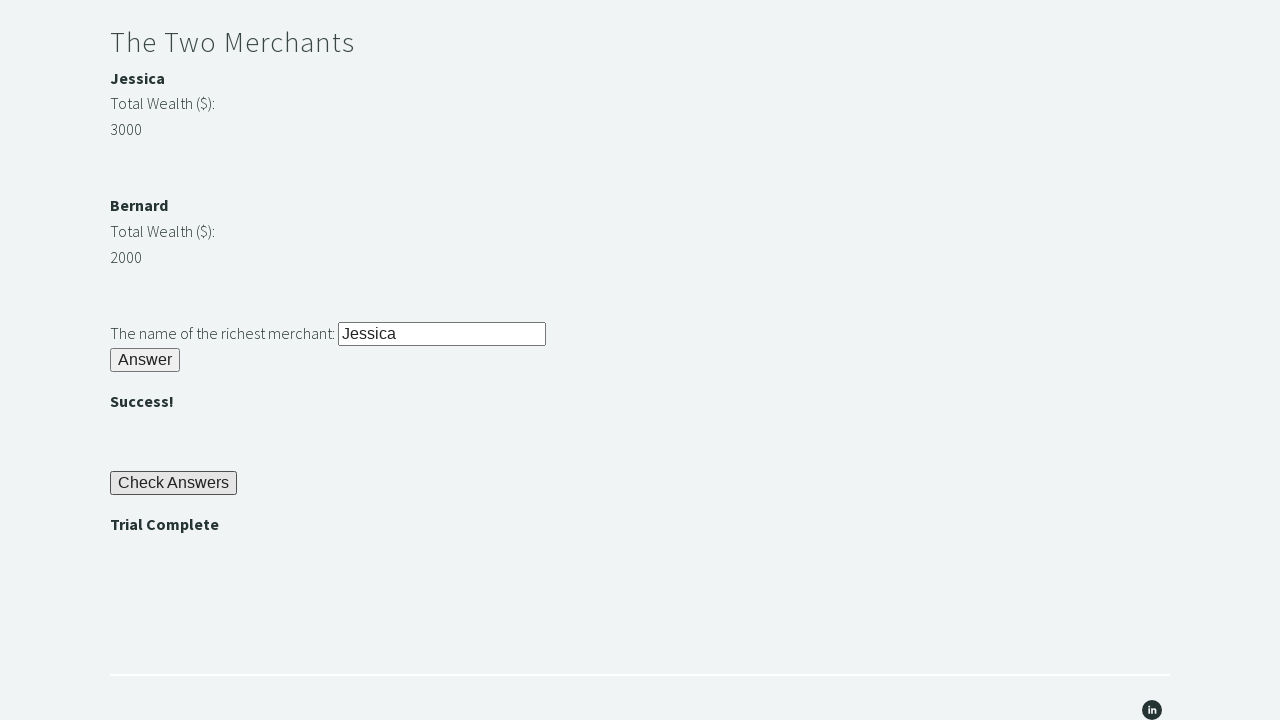

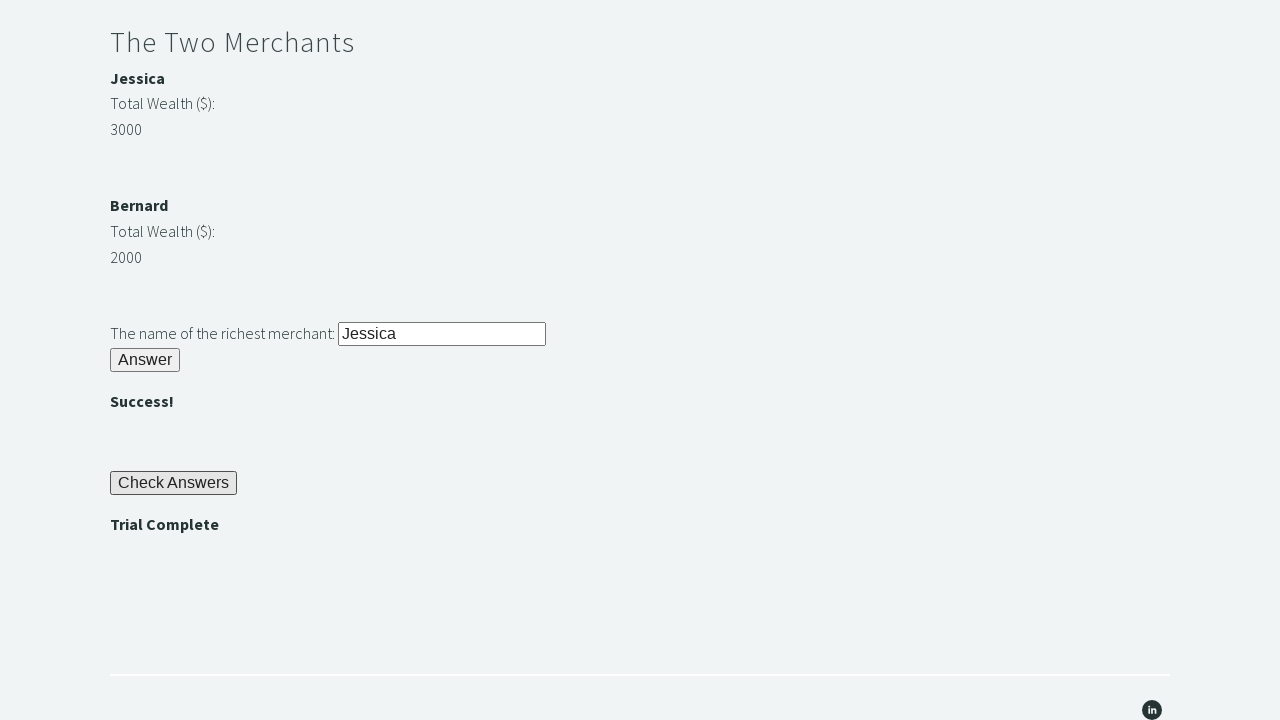